Tests email subscription form by entering an email address and clicking the submit button

Starting URL: https://chadd.org/for-adults/overview/

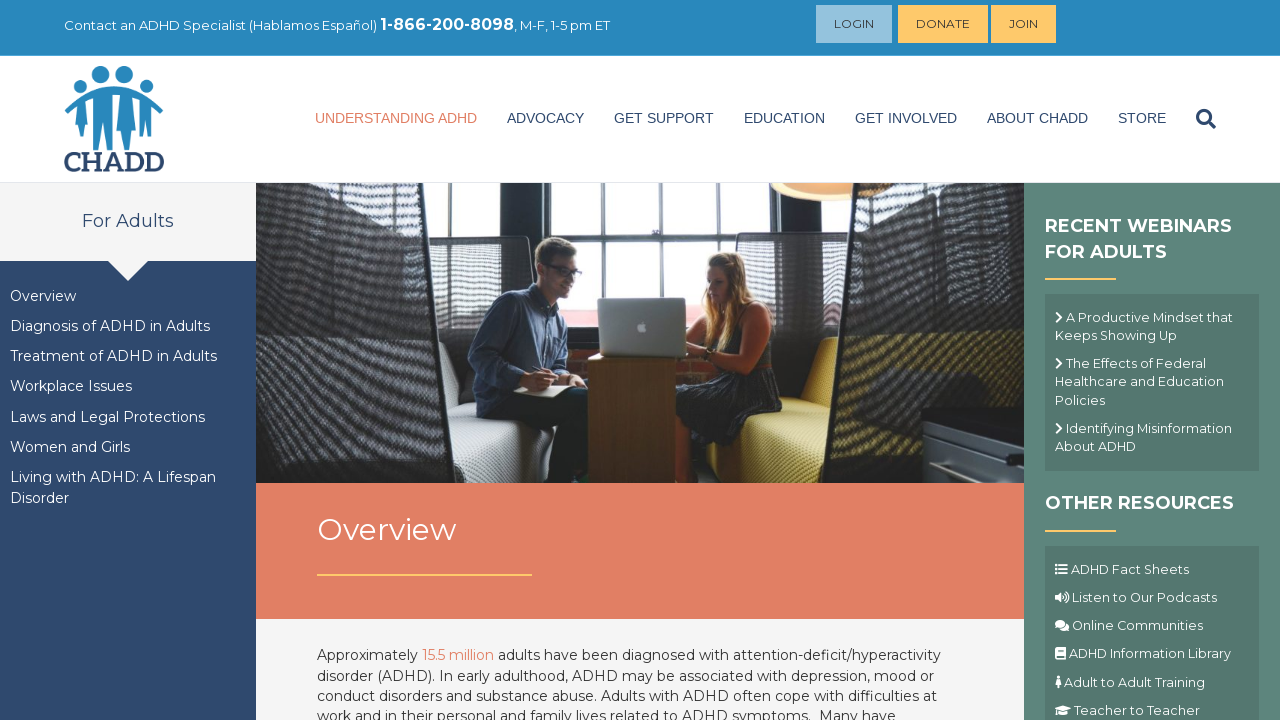

Filled email field with 'testuser_742@example.com' on input[name='EMAIL']
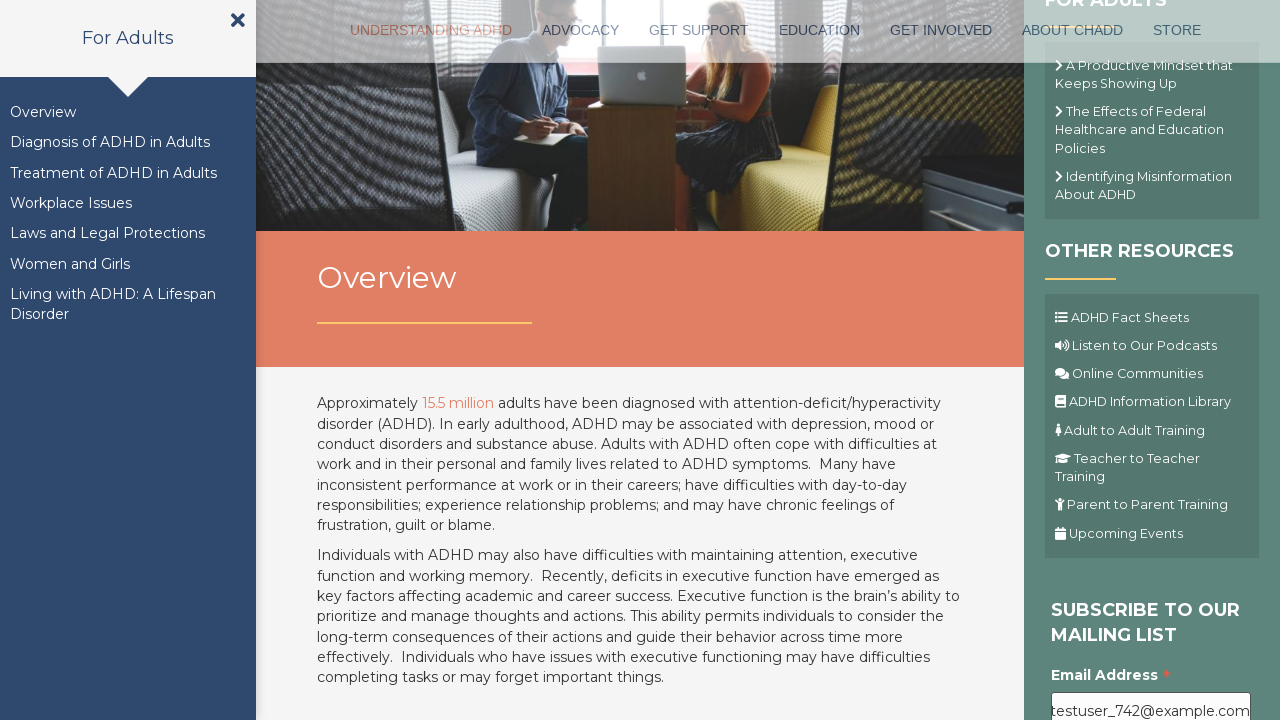

Clicked submit button to subscribe to email list at (1111, 361) on .button
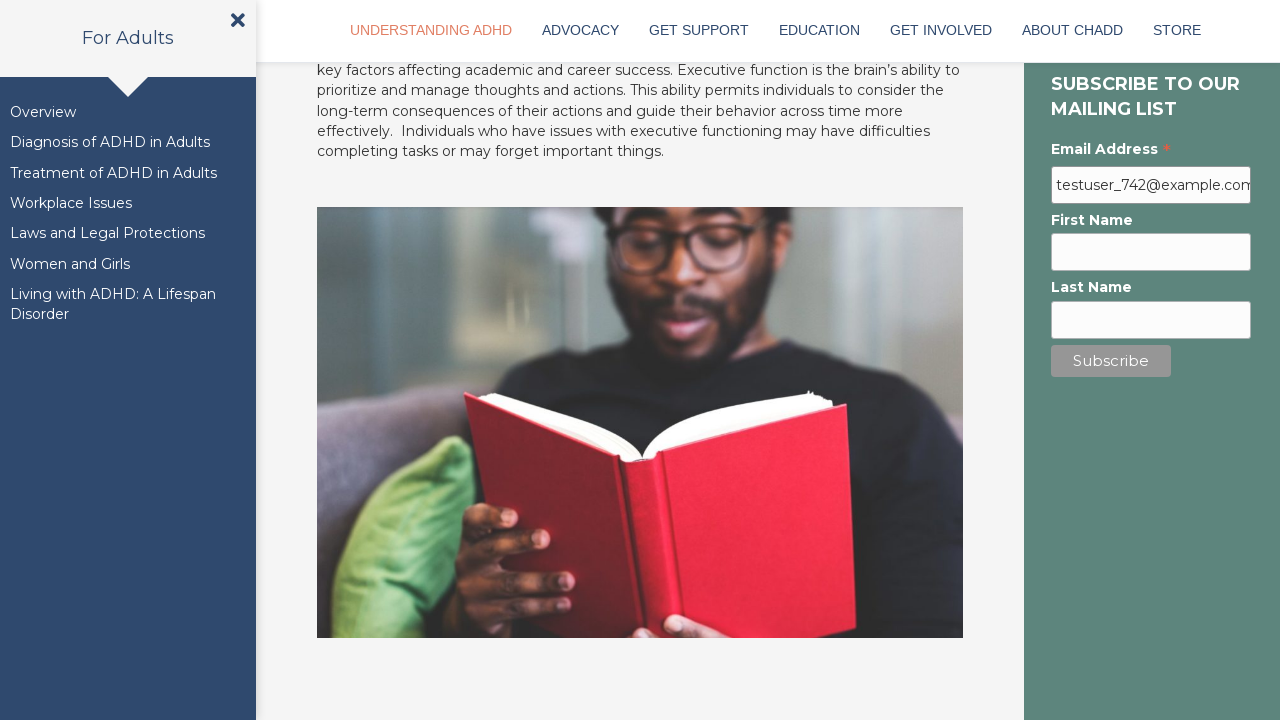

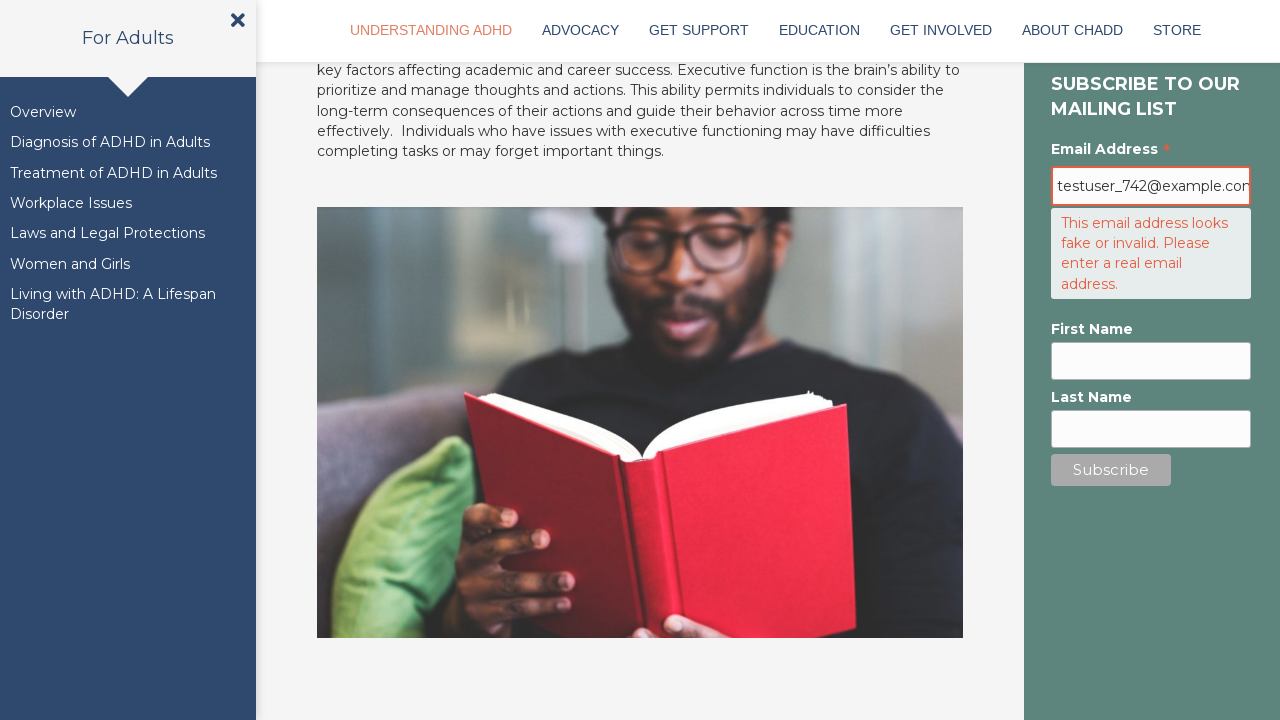